Tests a practice registration form by filling in personal details (name, email, gender, phone, date of birth, subjects, hobbies, address, state/city) and verifying the submitted data appears in a confirmation modal.

Starting URL: https://demoqa.com/automation-practice-form

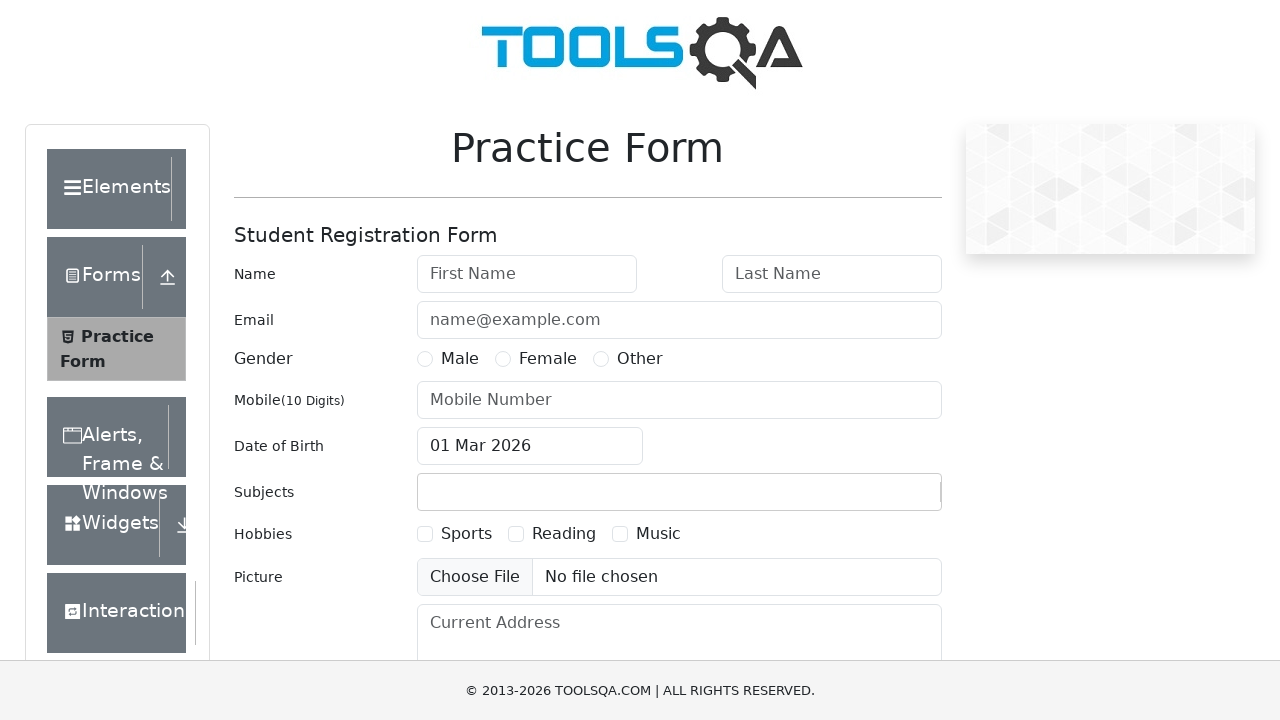

Removed footer element from page
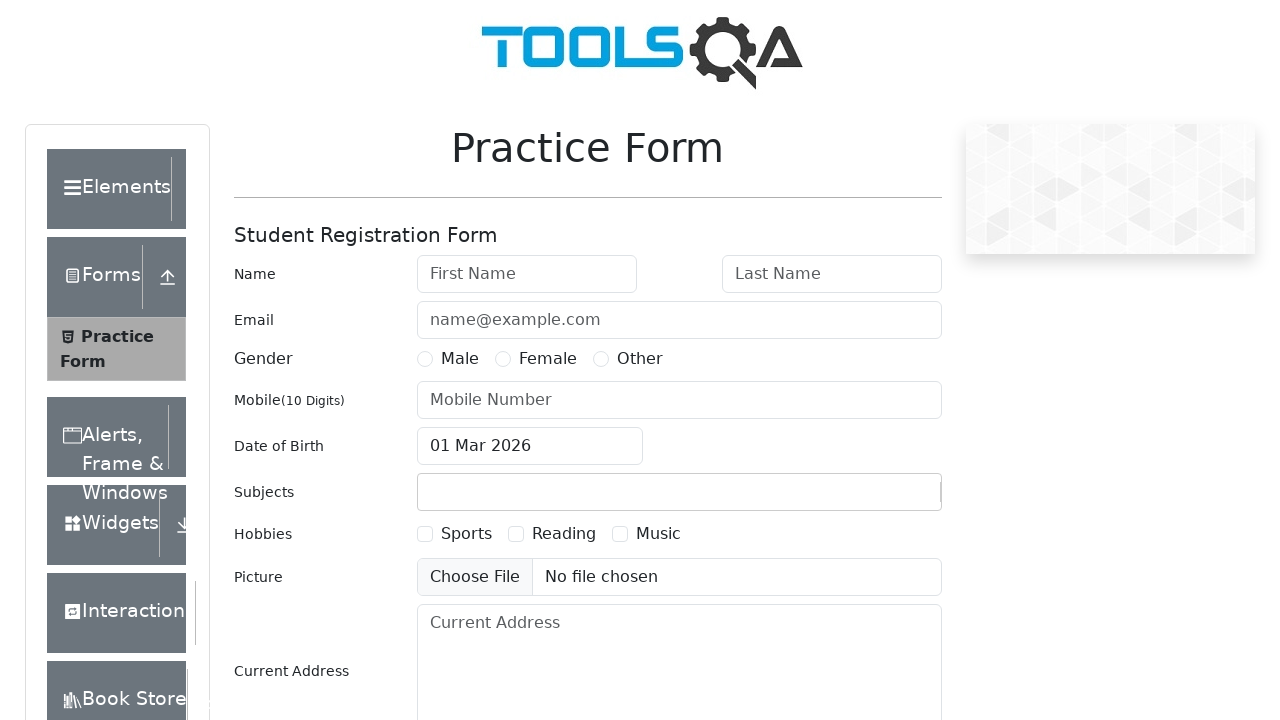

Removed fixed banner element from page
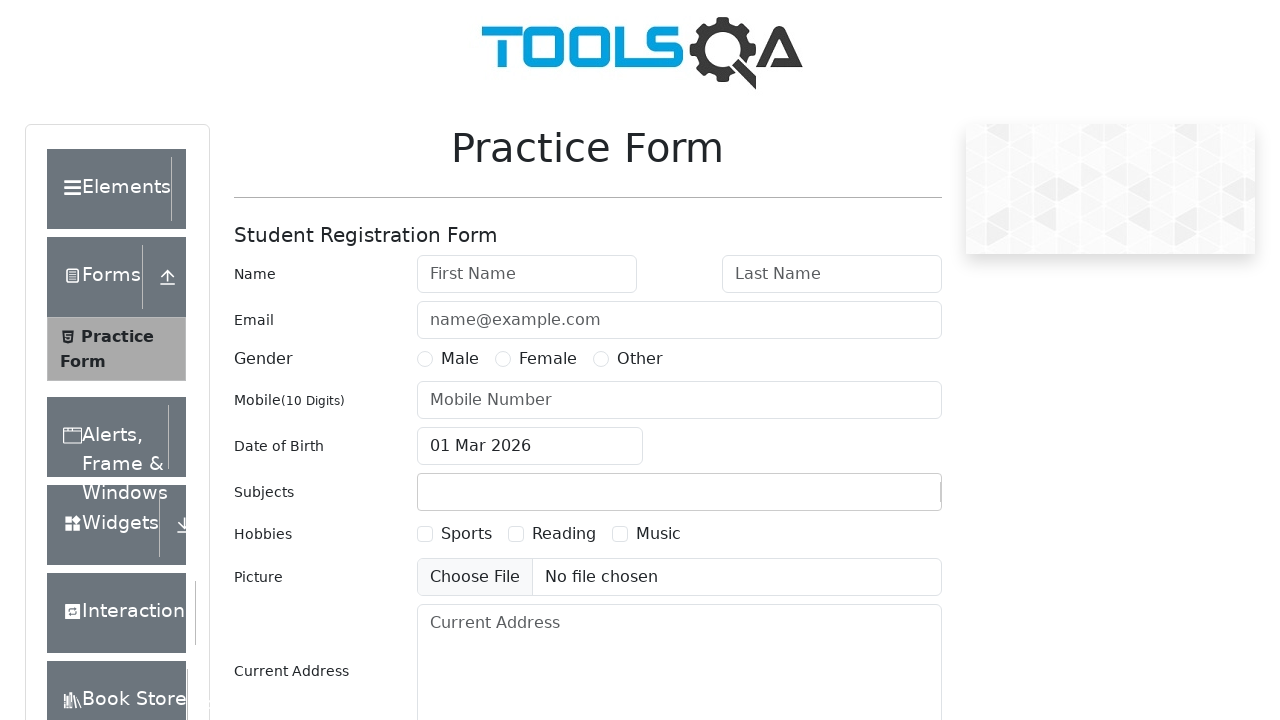

Filled first name field with 'Billy' on #firstName
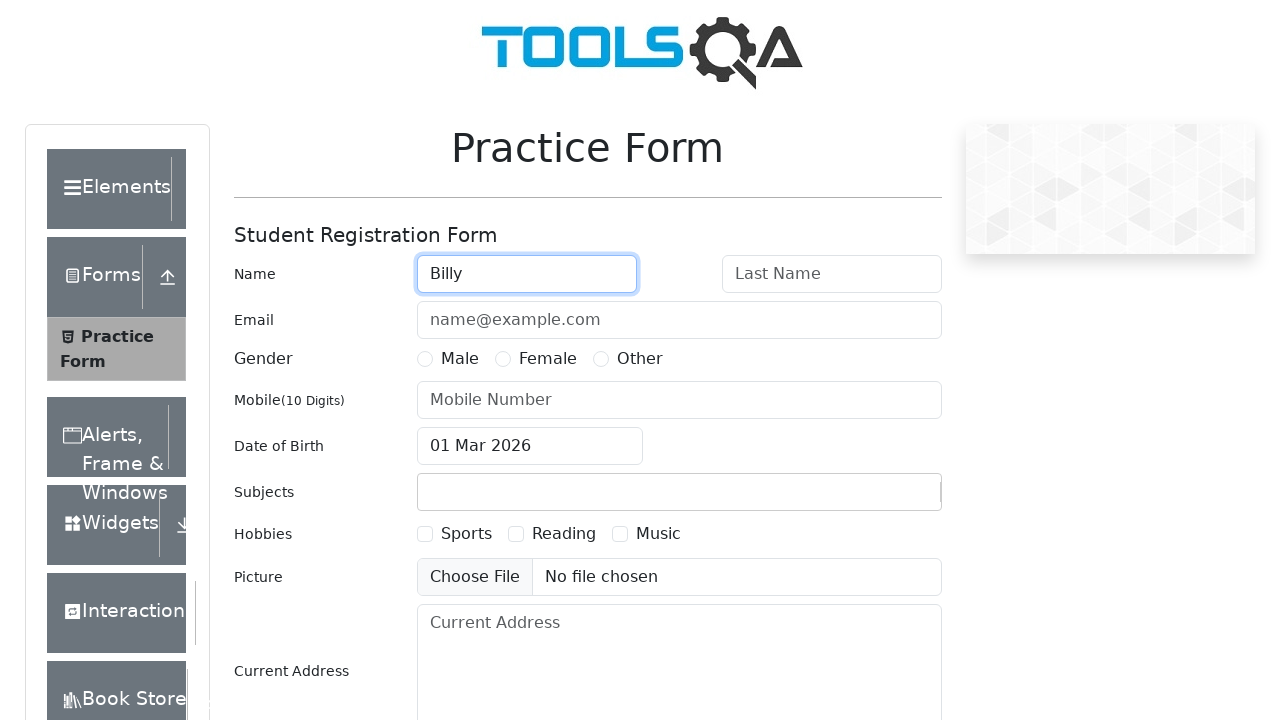

Filled last name field with 'Milligan' on #lastName
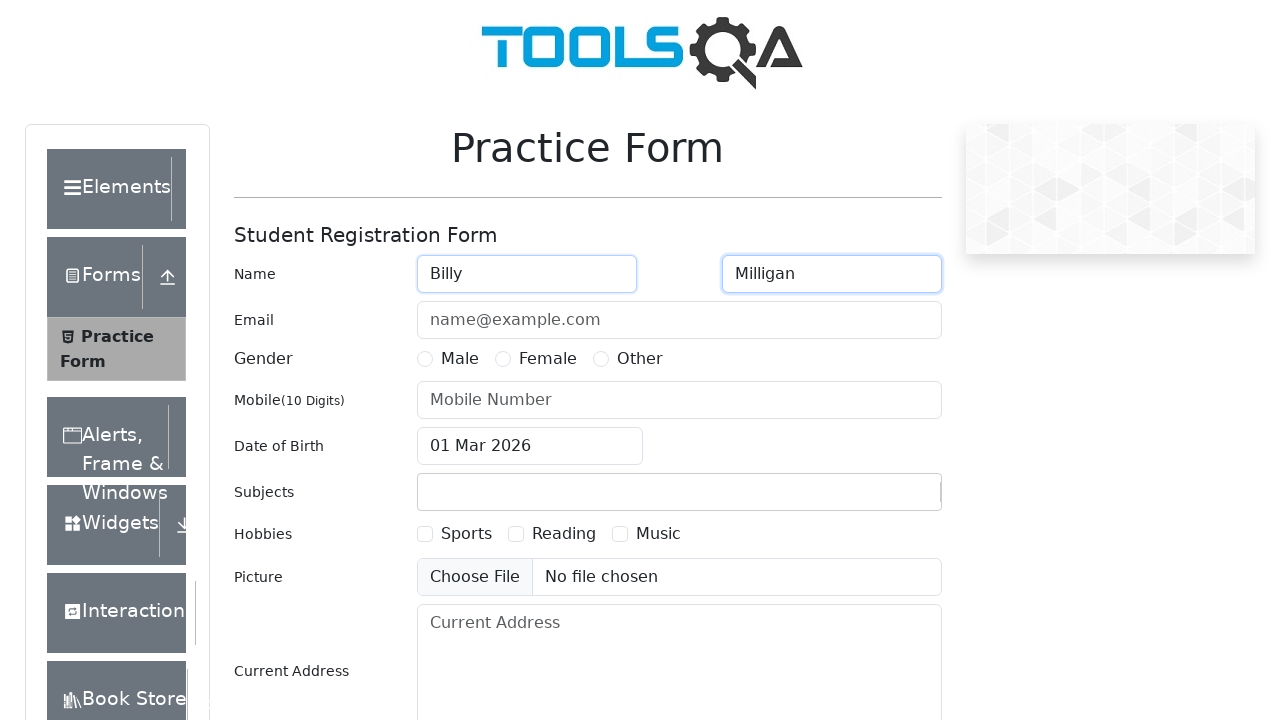

Filled email field with 'billymilly@gogle.com' on #userEmail
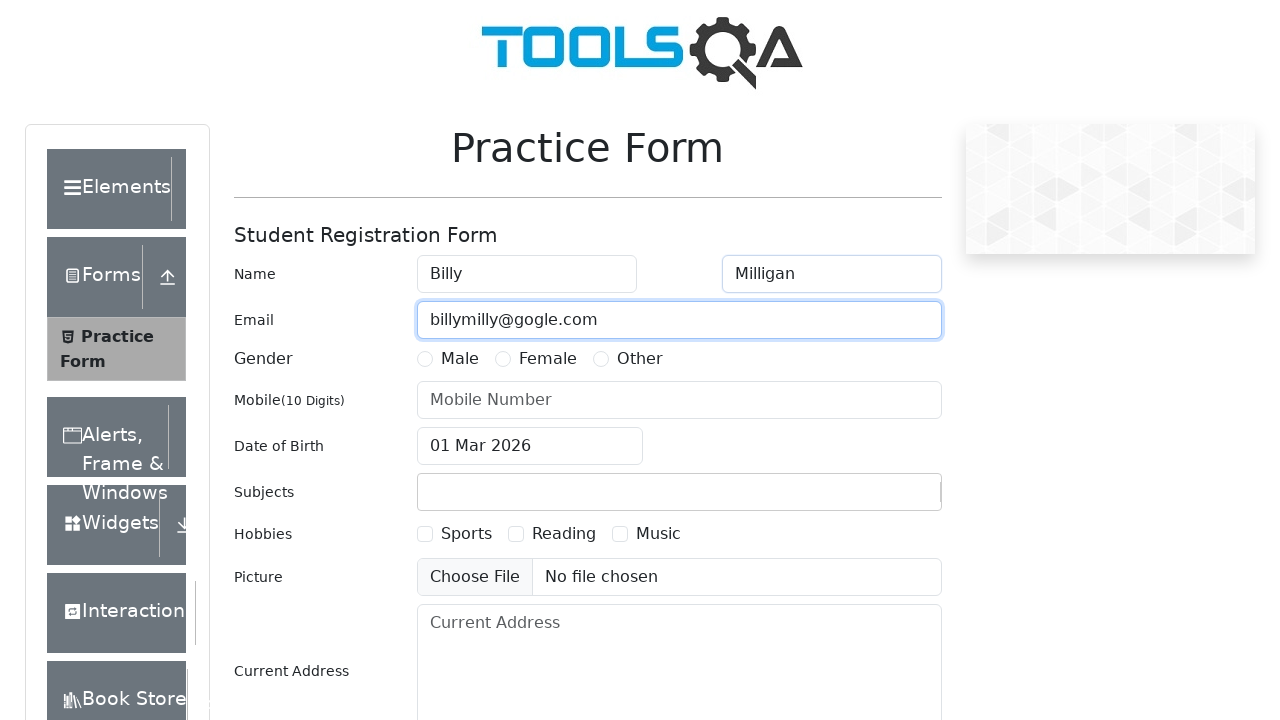

Selected gender 'Other' at (640, 359) on #genterWrapper >> internal:text="Other"i
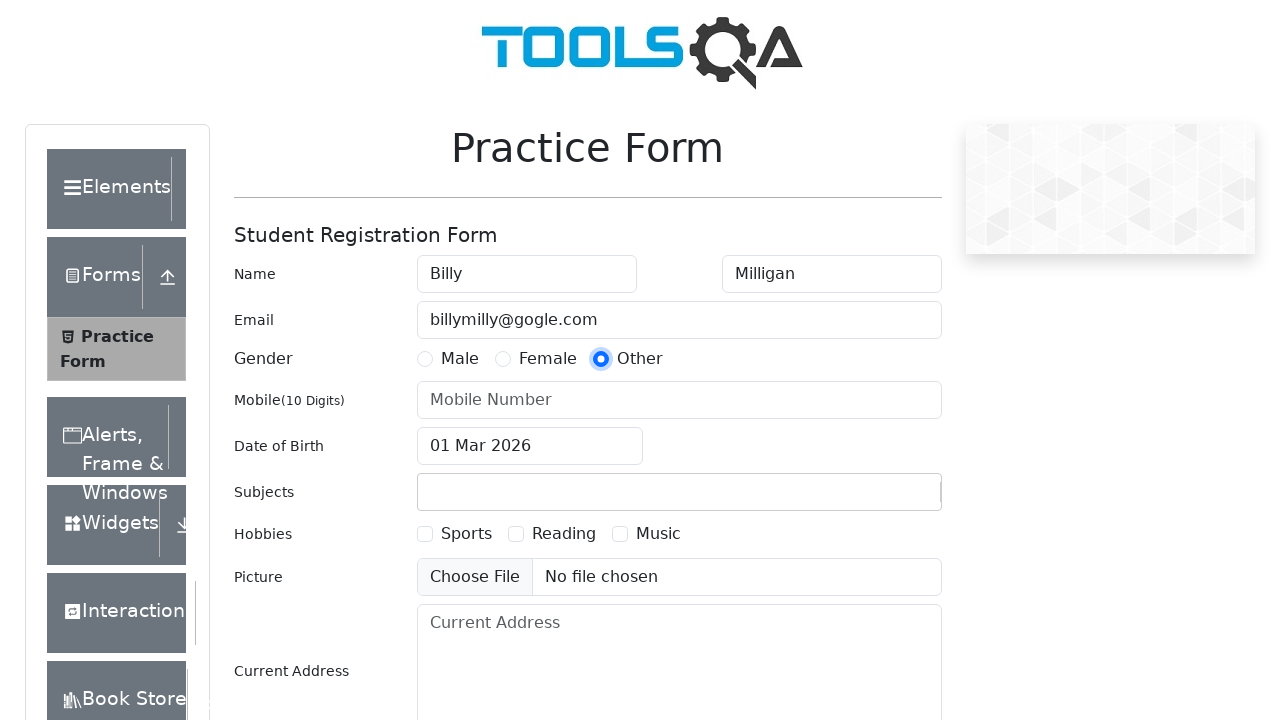

Filled phone number field with '9999999999' on #userNumber
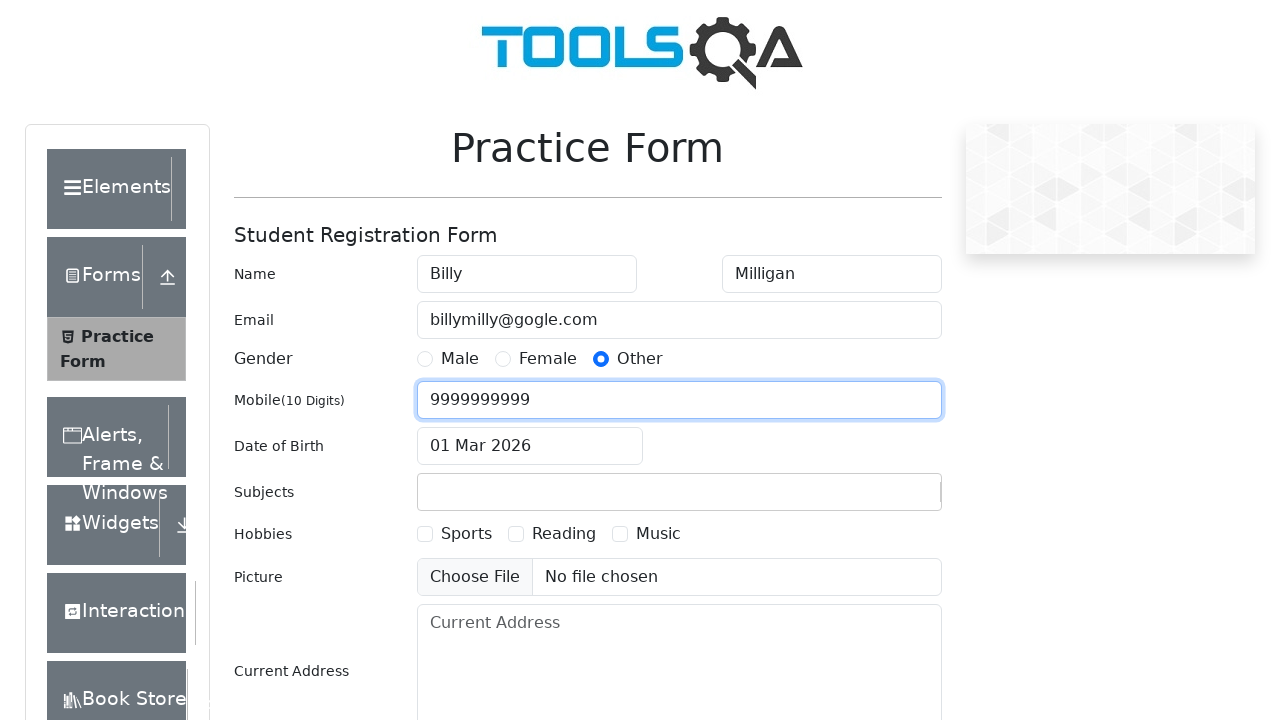

Clicked date of birth input to open date picker at (530, 446) on #dateOfBirthInput
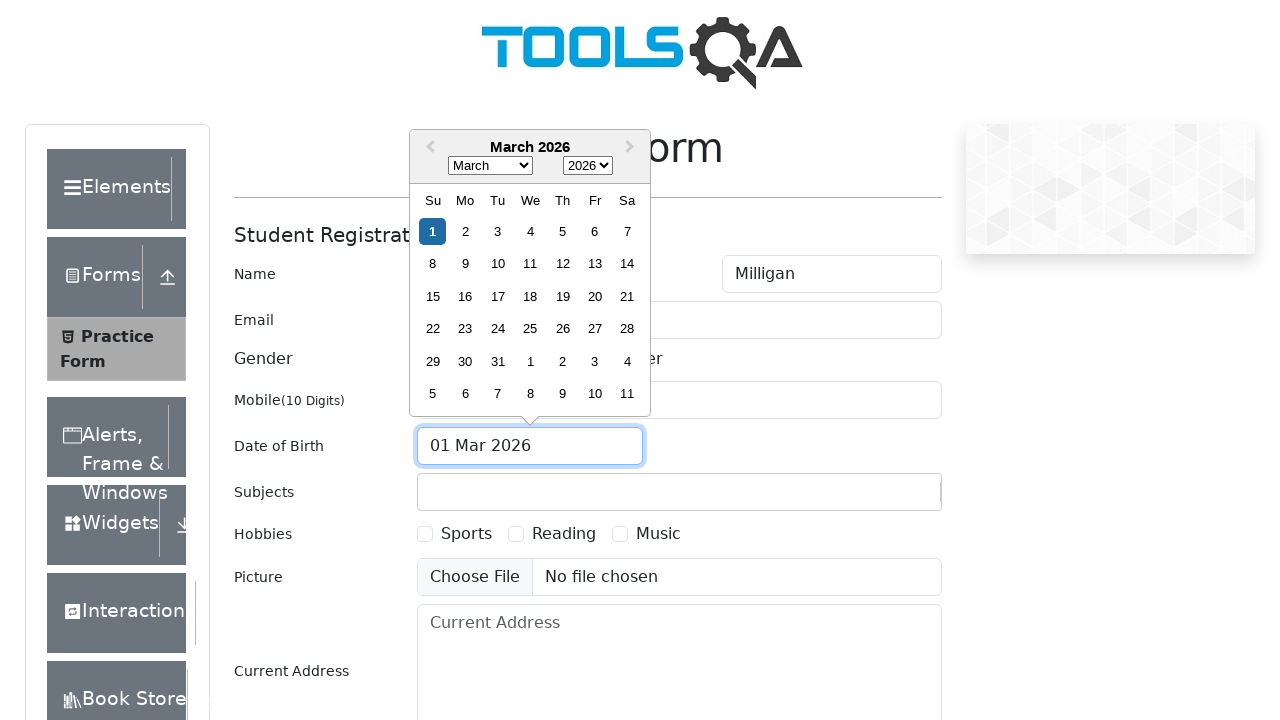

Selected July in month dropdown on .react-datepicker__month-select
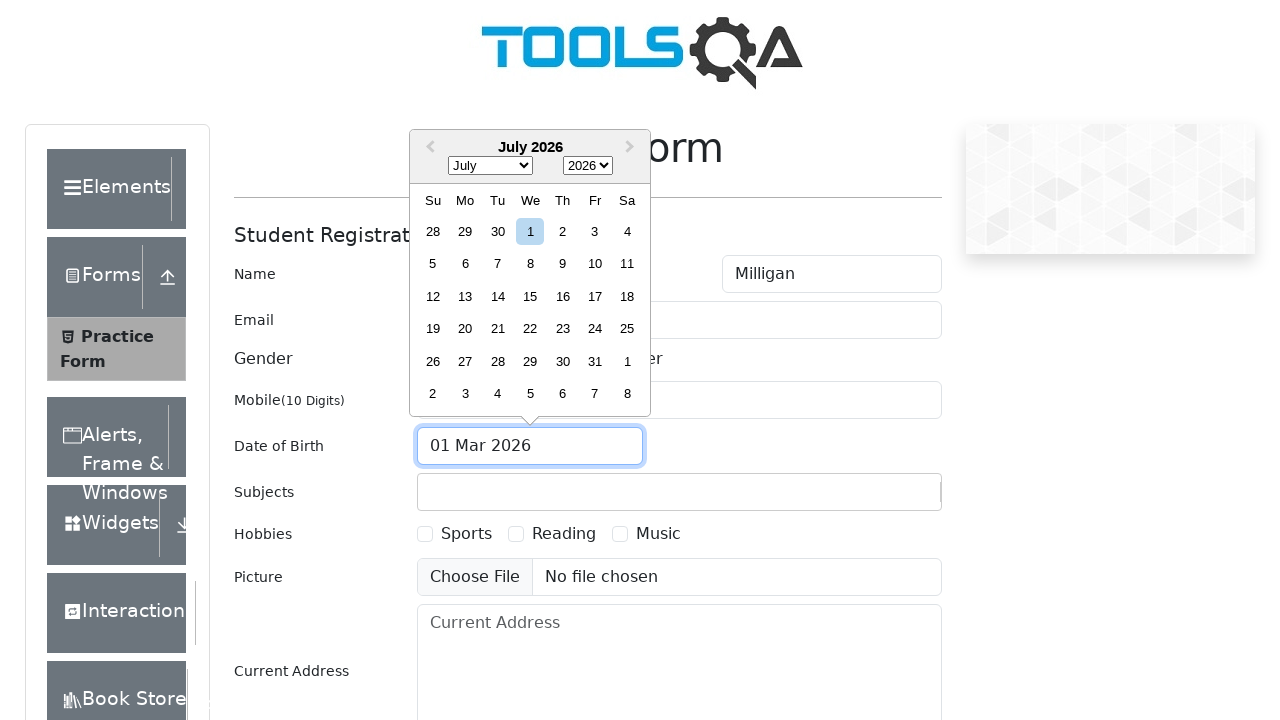

Selected 1993 in year dropdown on .react-datepicker__year-select
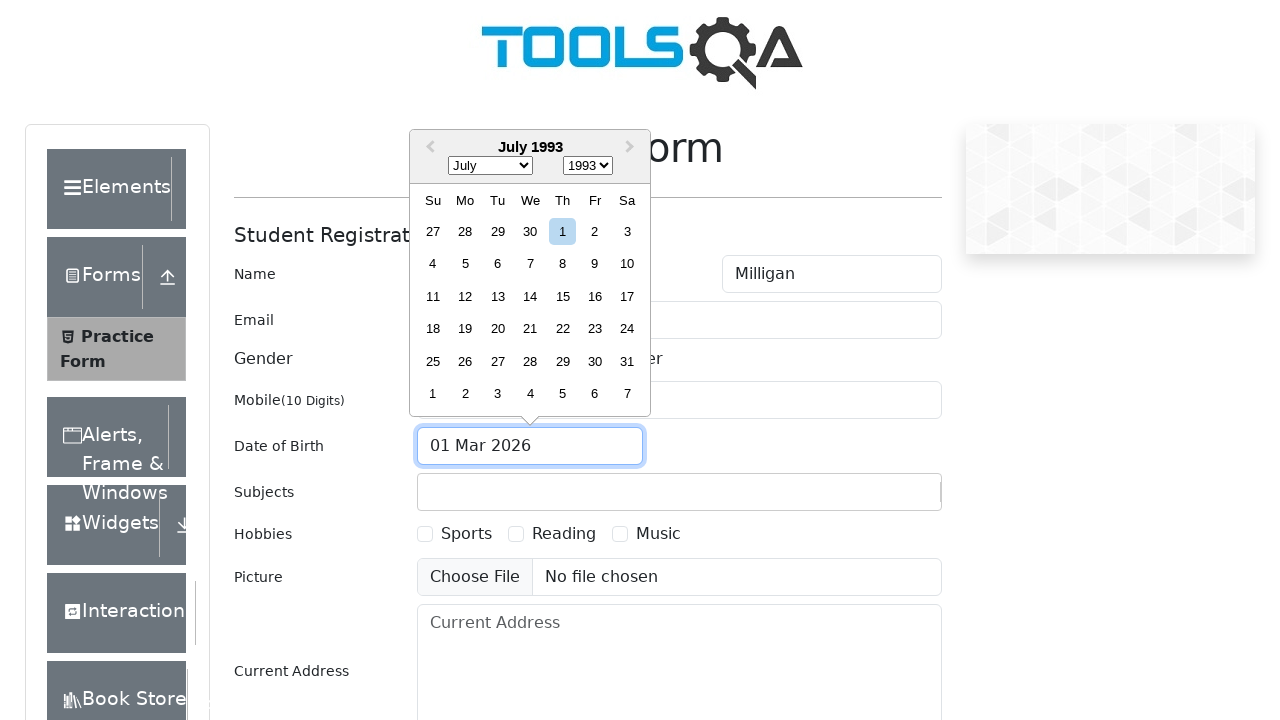

Selected day 15 from date picker at (562, 296) on .react-datepicker__day--015
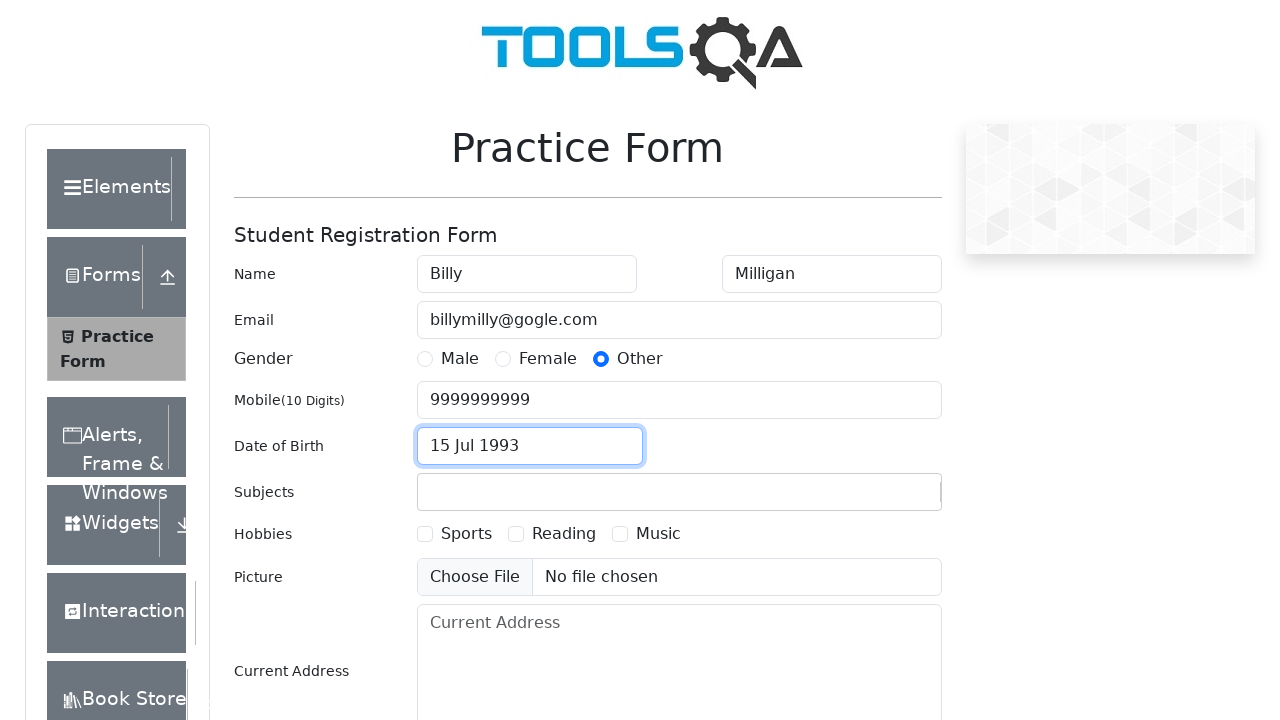

Filled subjects input with 'Com' on #subjectsInput
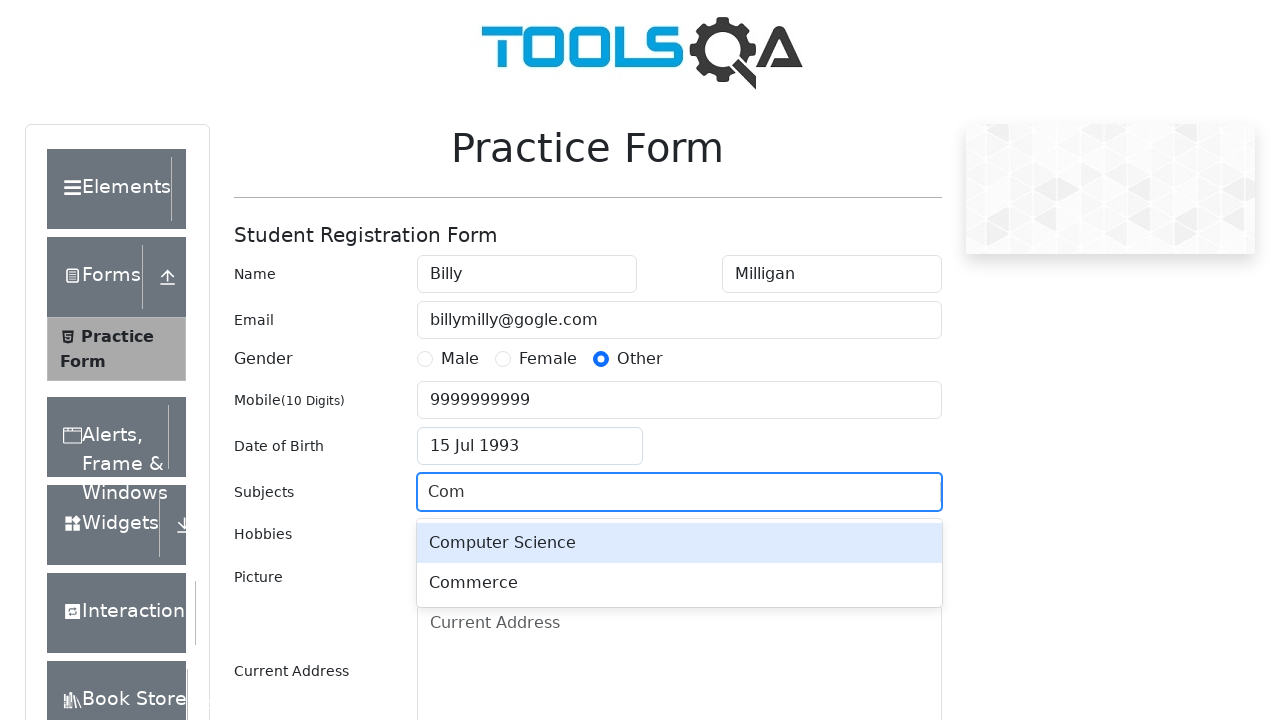

Pressed Enter to confirm subject selection on #subjectsInput
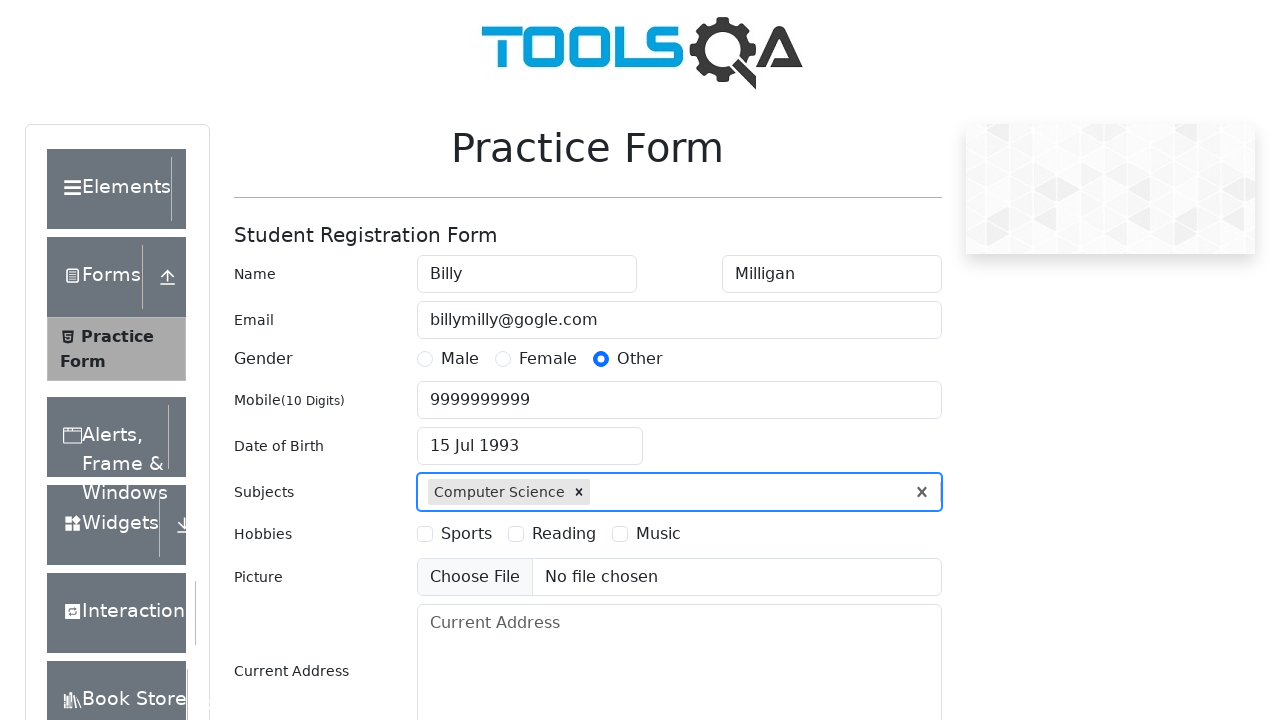

Selected hobby 'Sports' at (466, 534) on #hobbiesWrapper >> internal:text="Sports"i
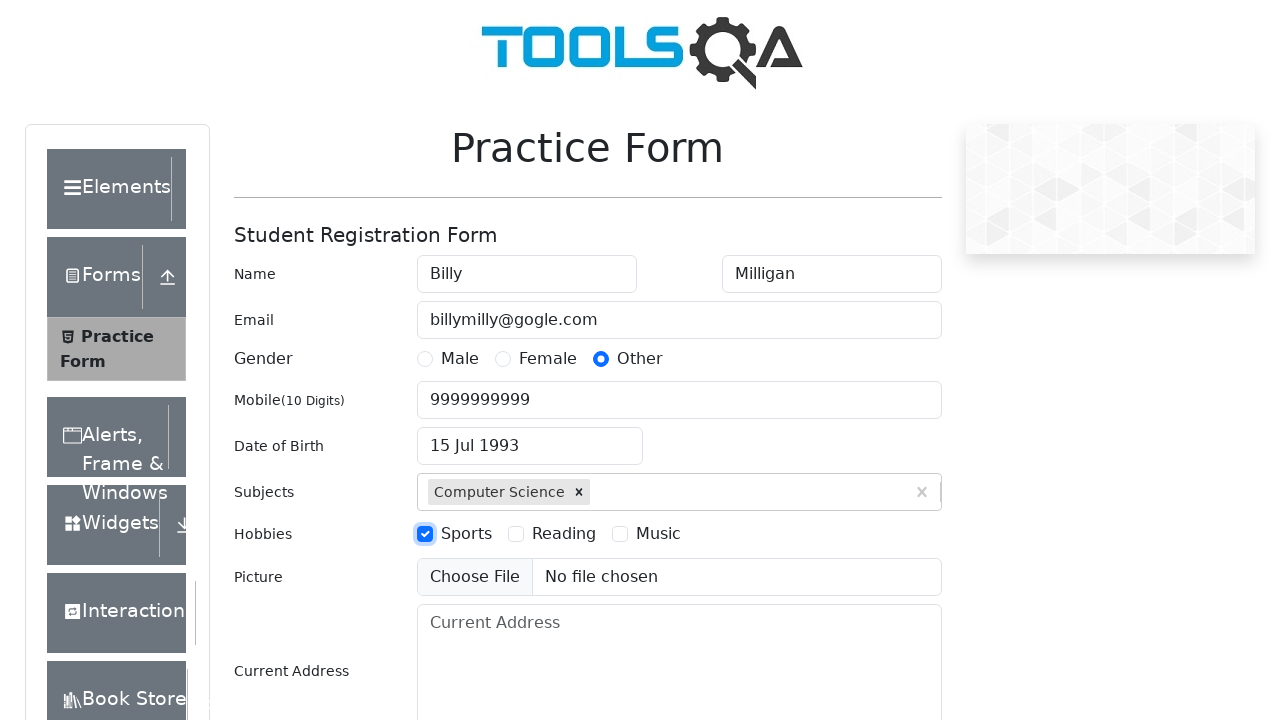

Filled current address with '55 W Gore St Orlando 32806' on #currentAddress
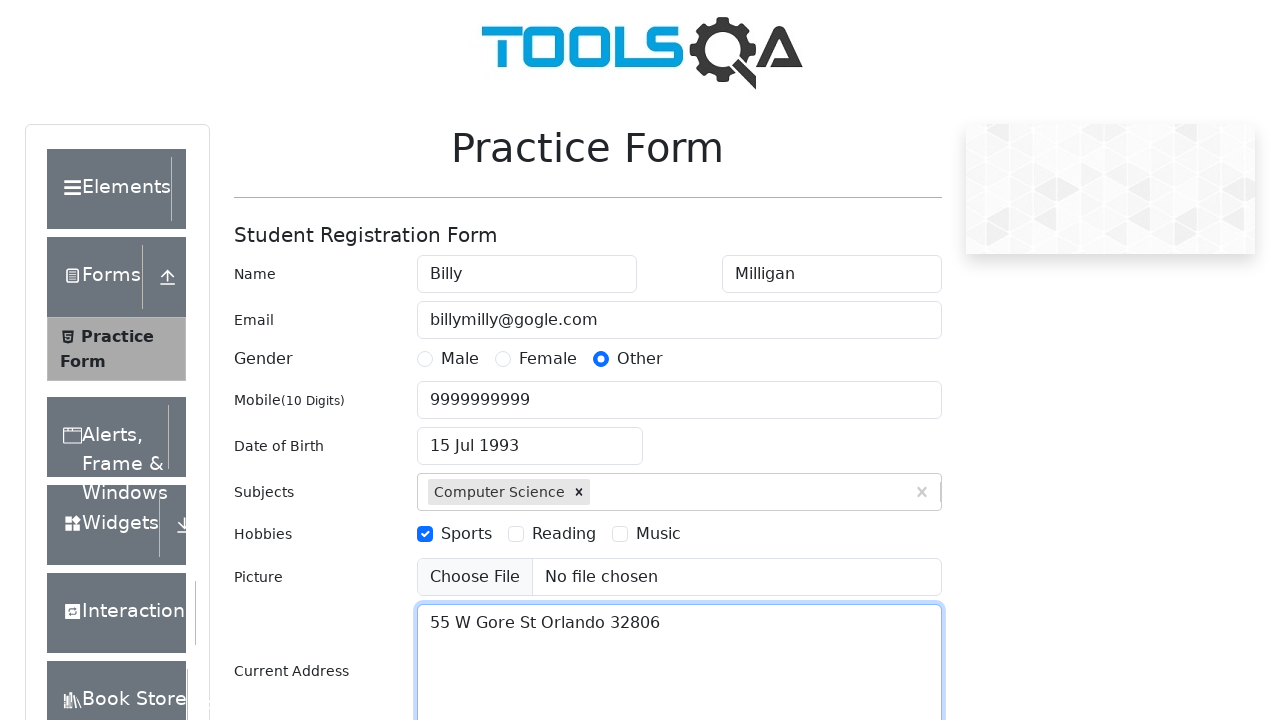

Filled state input with 'Haryana' on #react-select-3-input
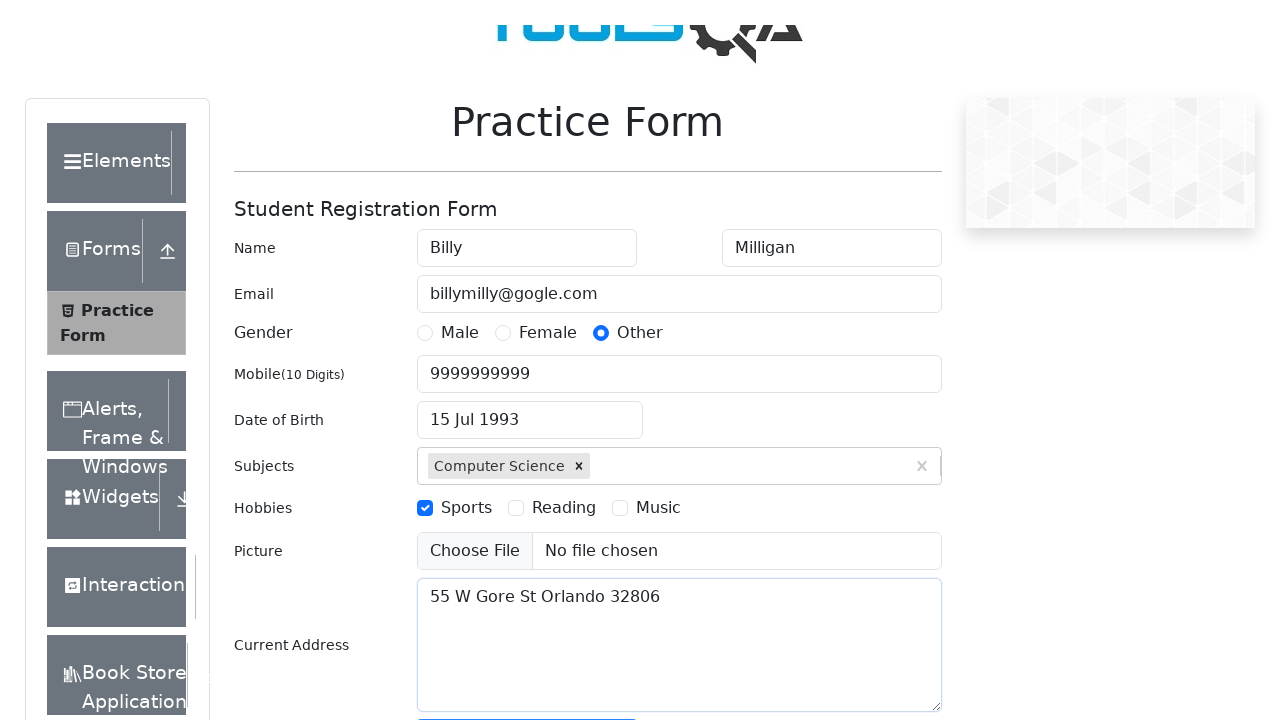

Pressed Enter to confirm state selection on #react-select-3-input
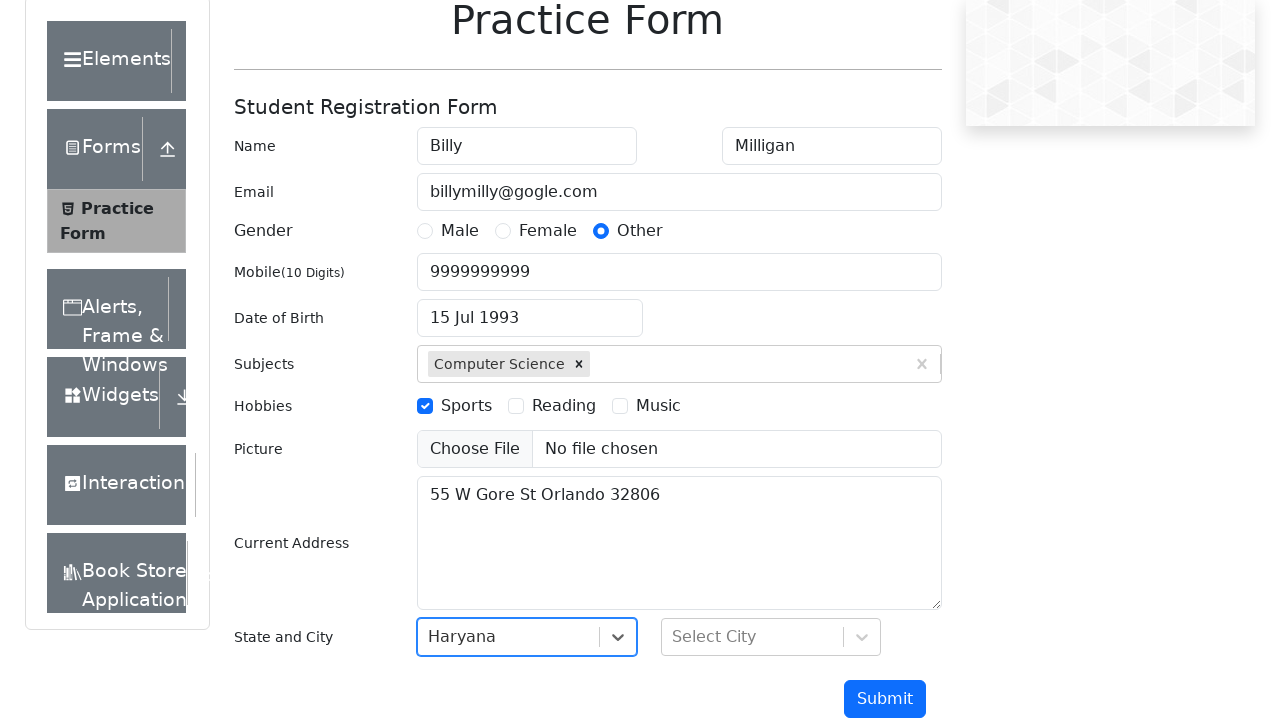

Filled city input with 'Panipat' on #react-select-4-input
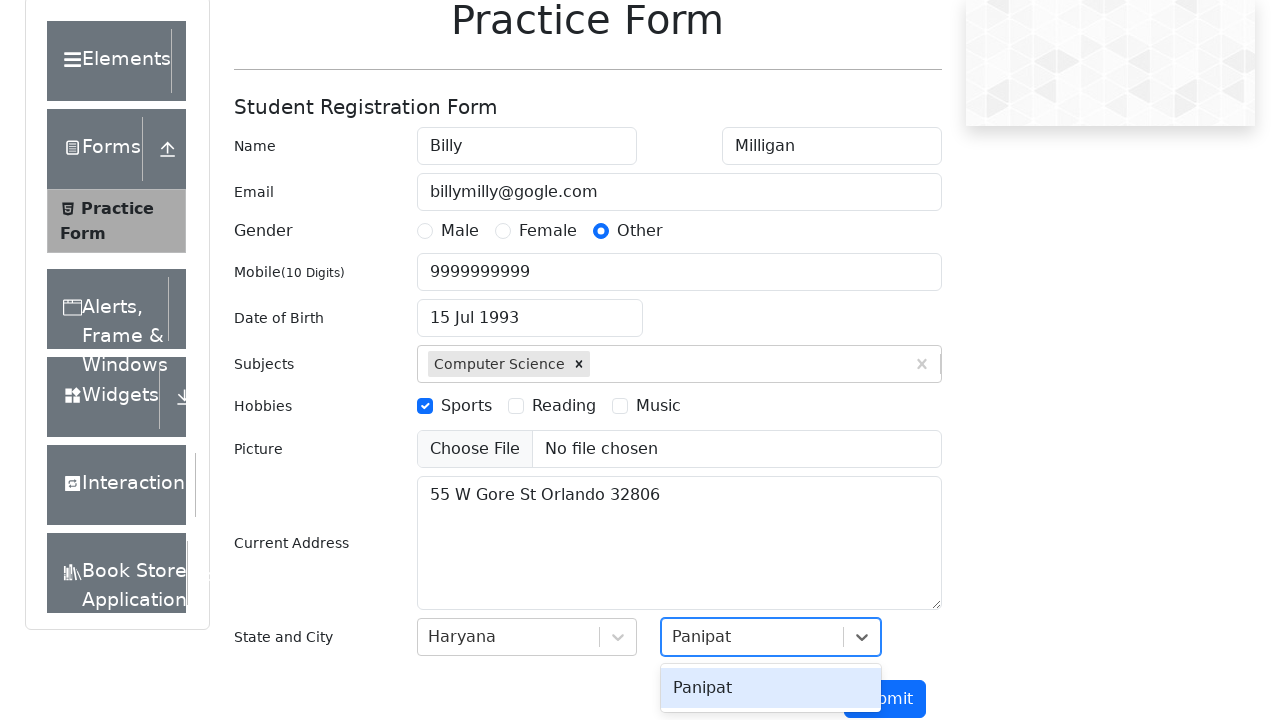

Pressed Enter to confirm city selection on #react-select-4-input
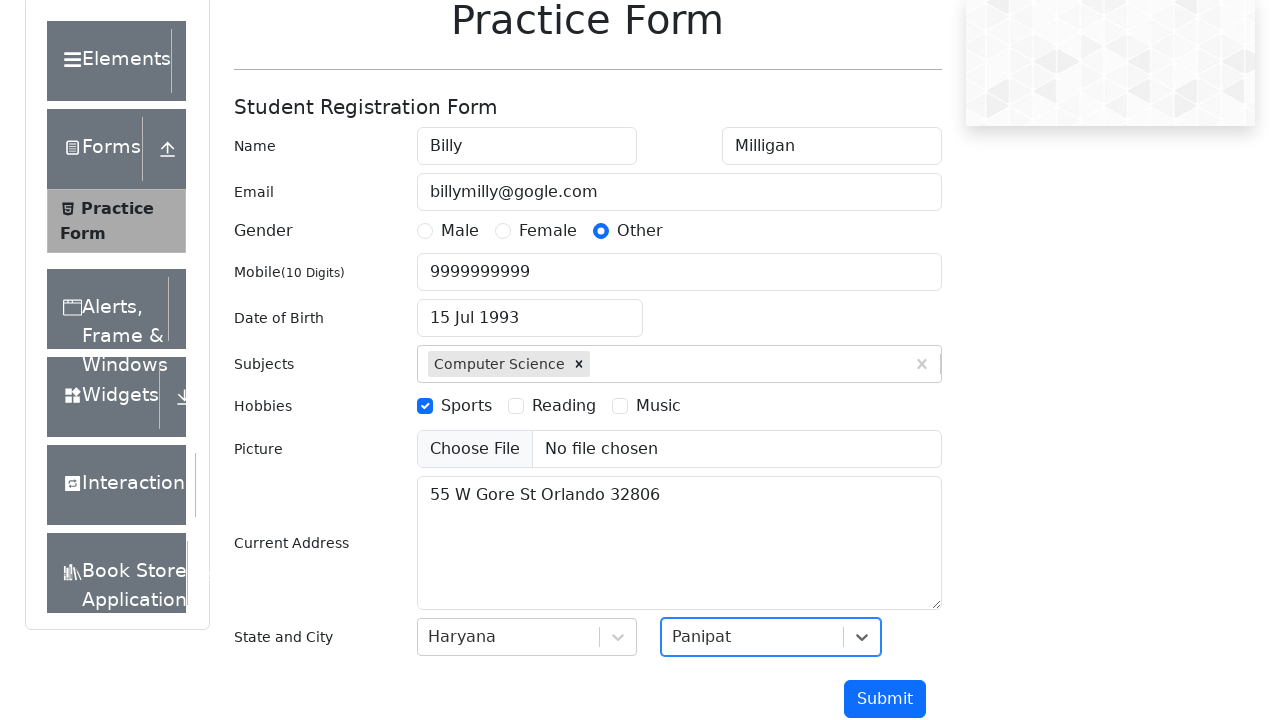

Clicked submit button to submit registration form at (885, 699) on #submit
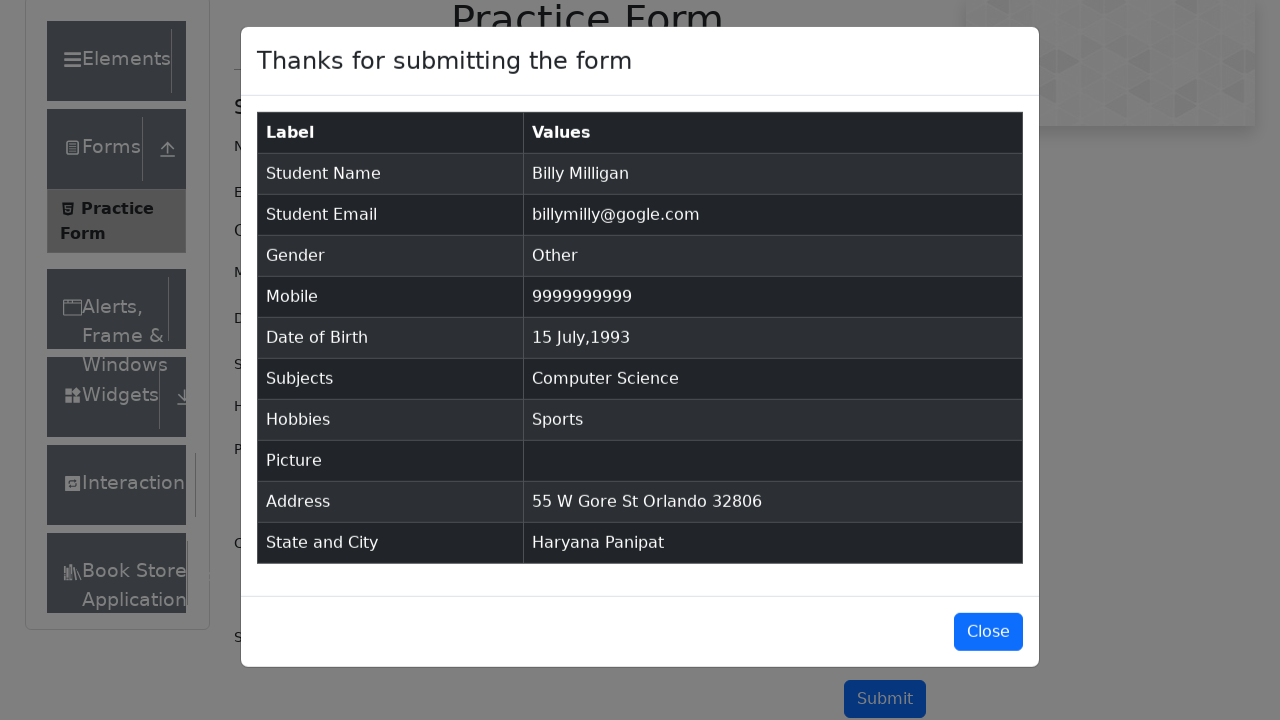

Waited for confirmation modal to appear
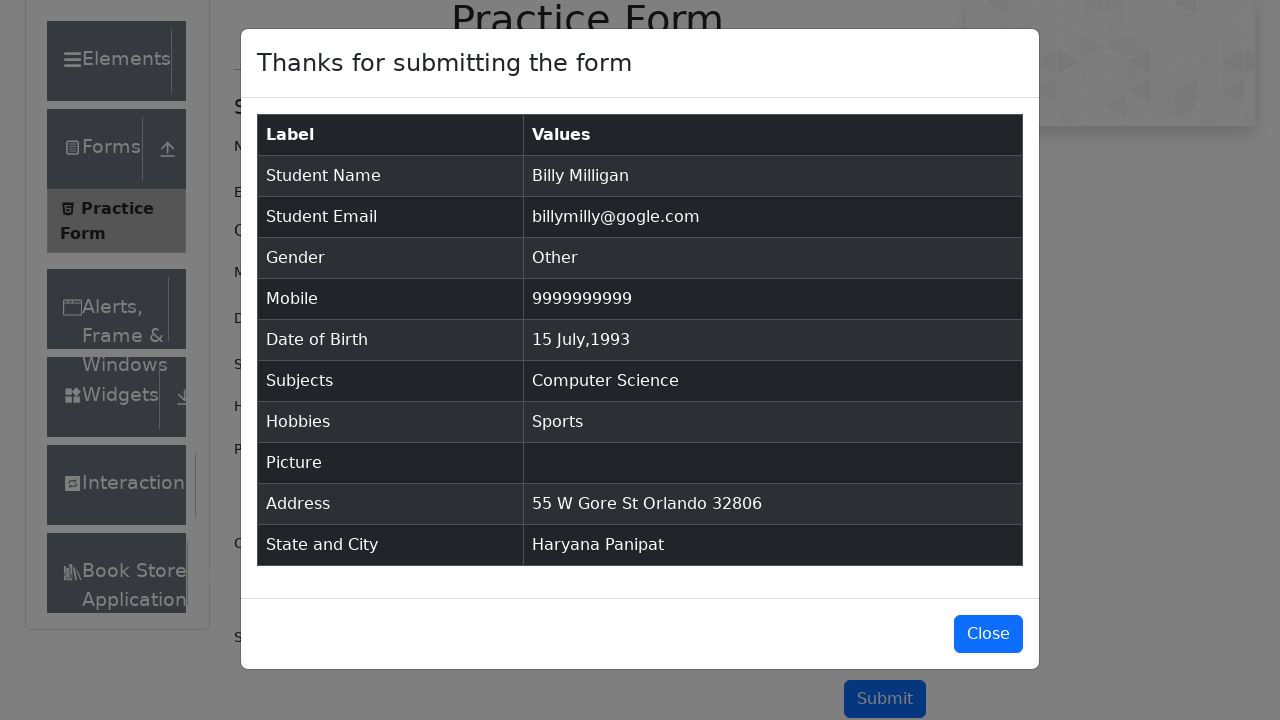

Verified modal body is loaded with submitted data
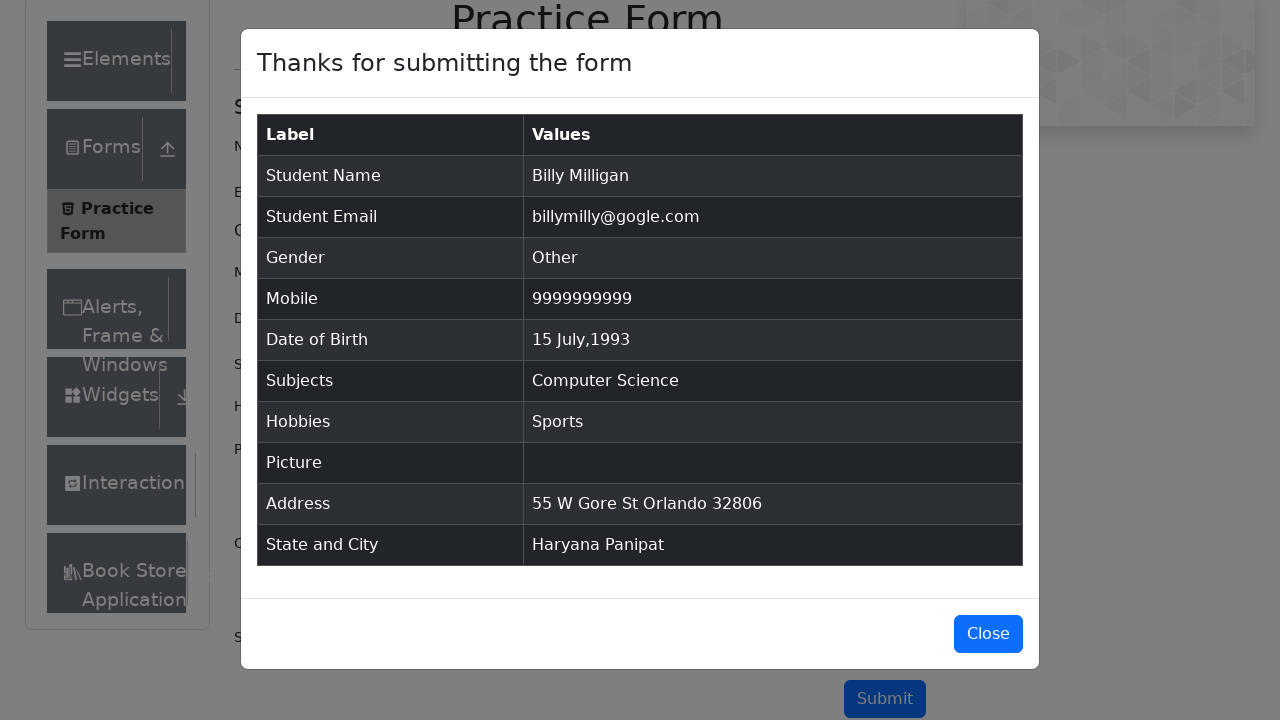

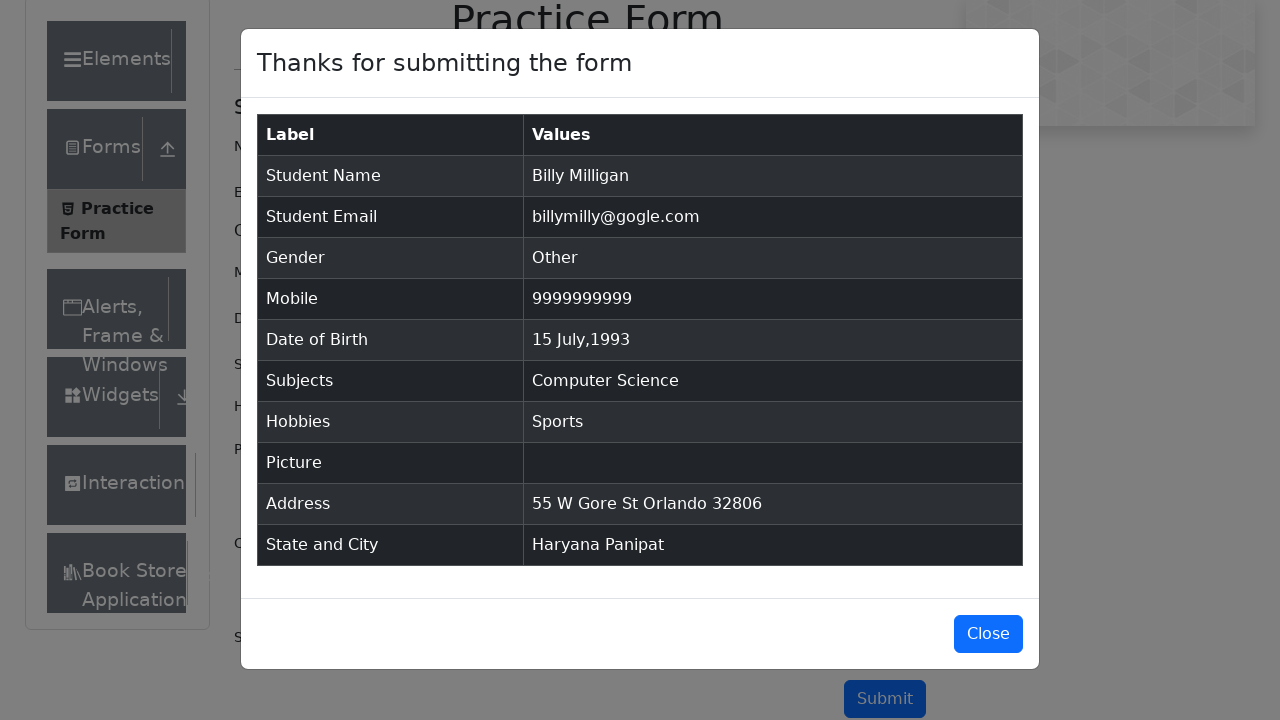